Tests alert handling functionality by navigating to the confirm alert section and dismissing a confirmation dialog

Starting URL: http://demo.automationtesting.in/Alerts.html

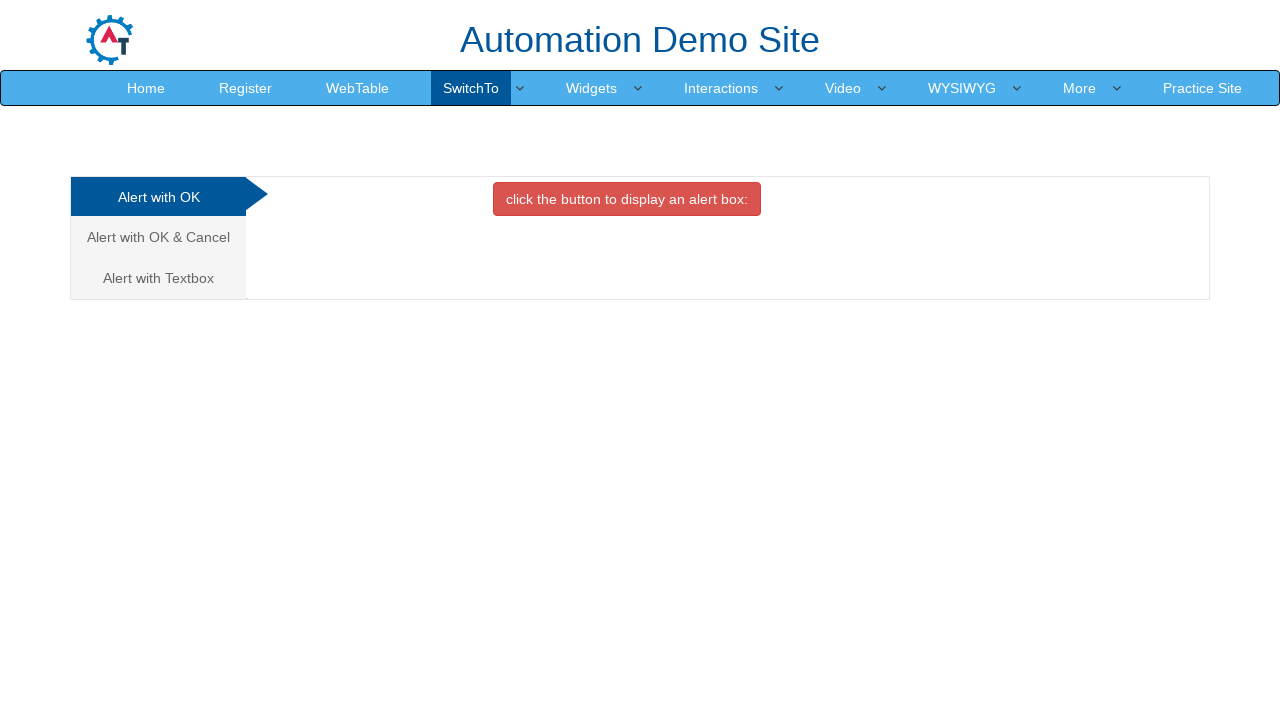

Clicked on the second tab (Alert with OK & Cancel) at (158, 237) on (//a[@class='analystic'])[2]
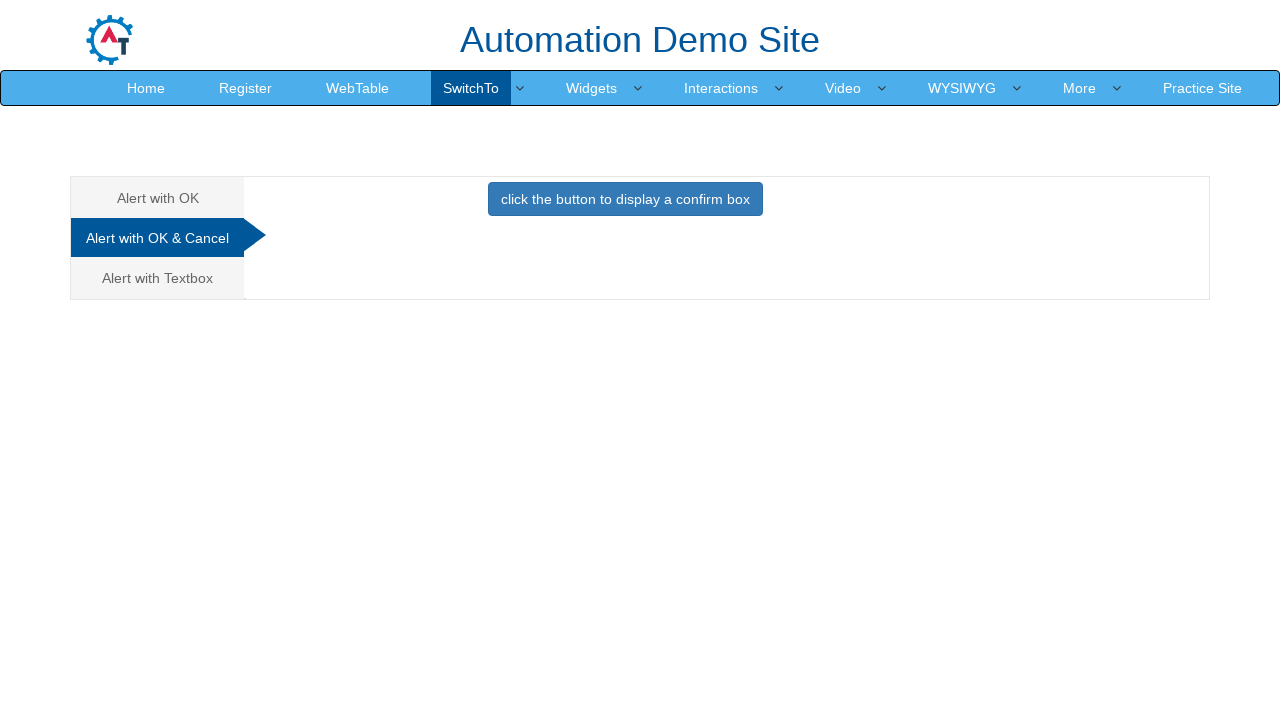

Clicked the confirm box button to trigger the confirmation dialog at (625, 199) on xpath=//button[contains(text(),'confirm box')]
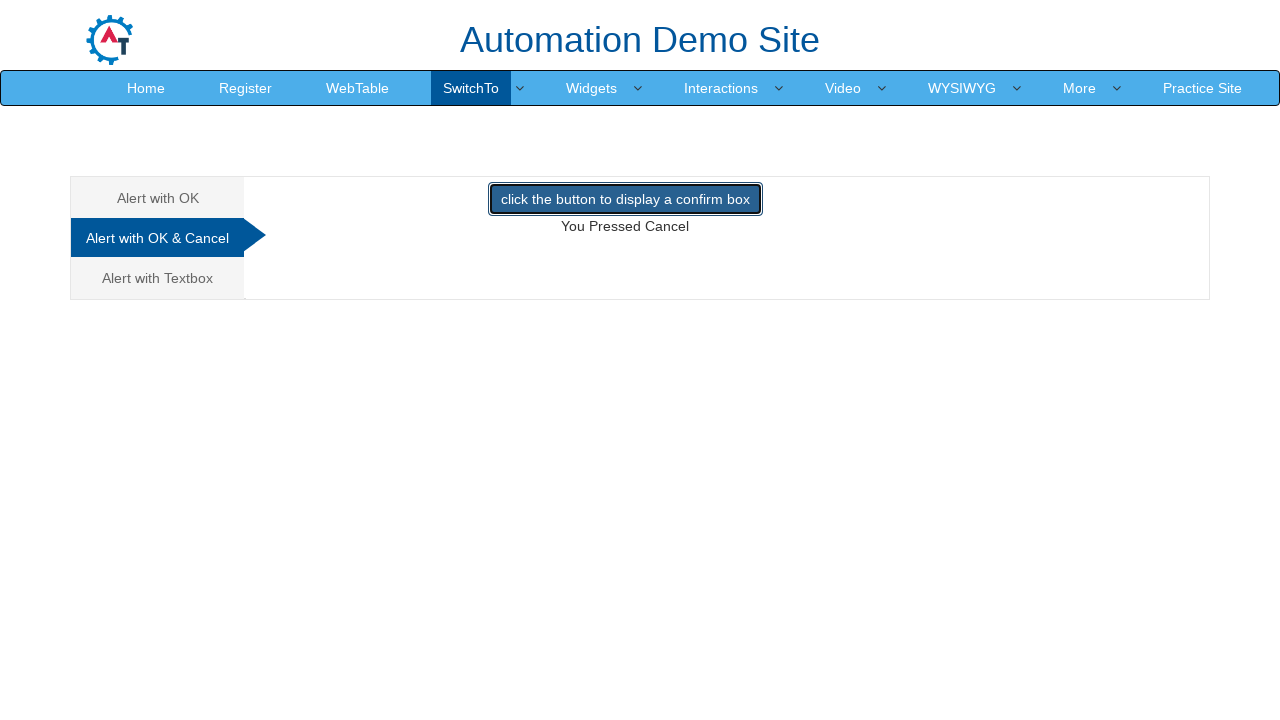

Set up dialog handler to dismiss the confirmation alert
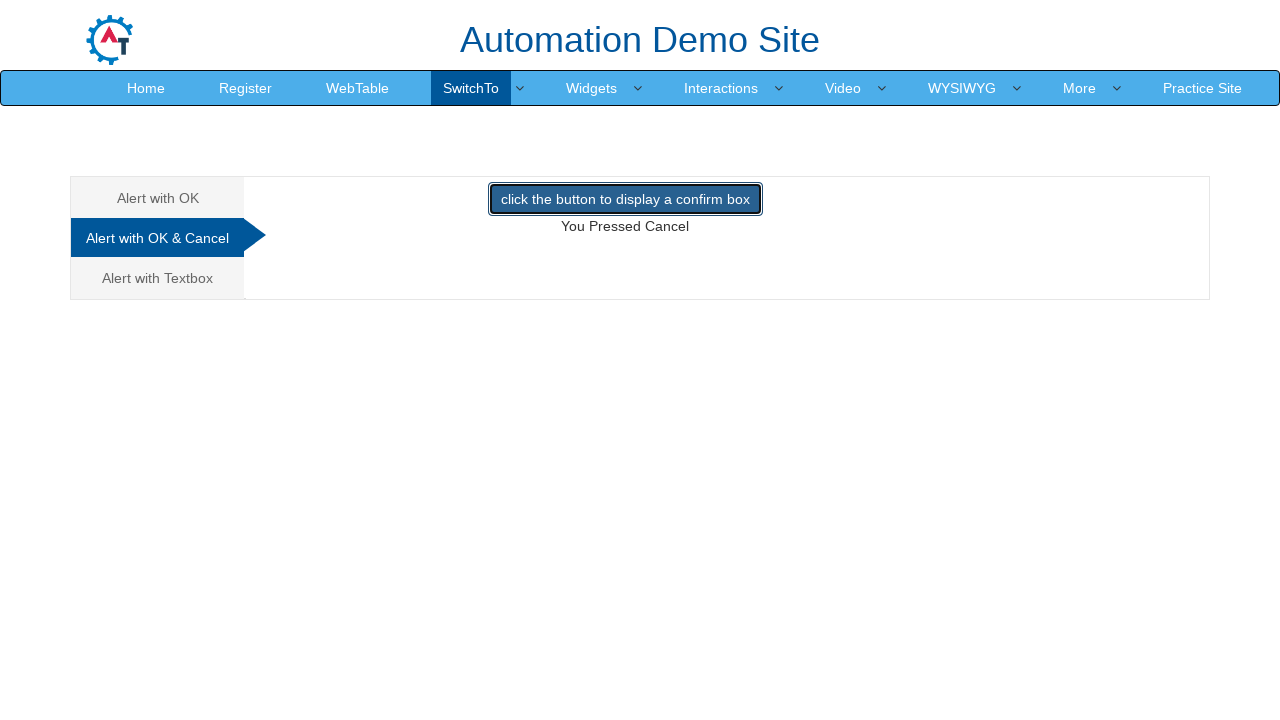

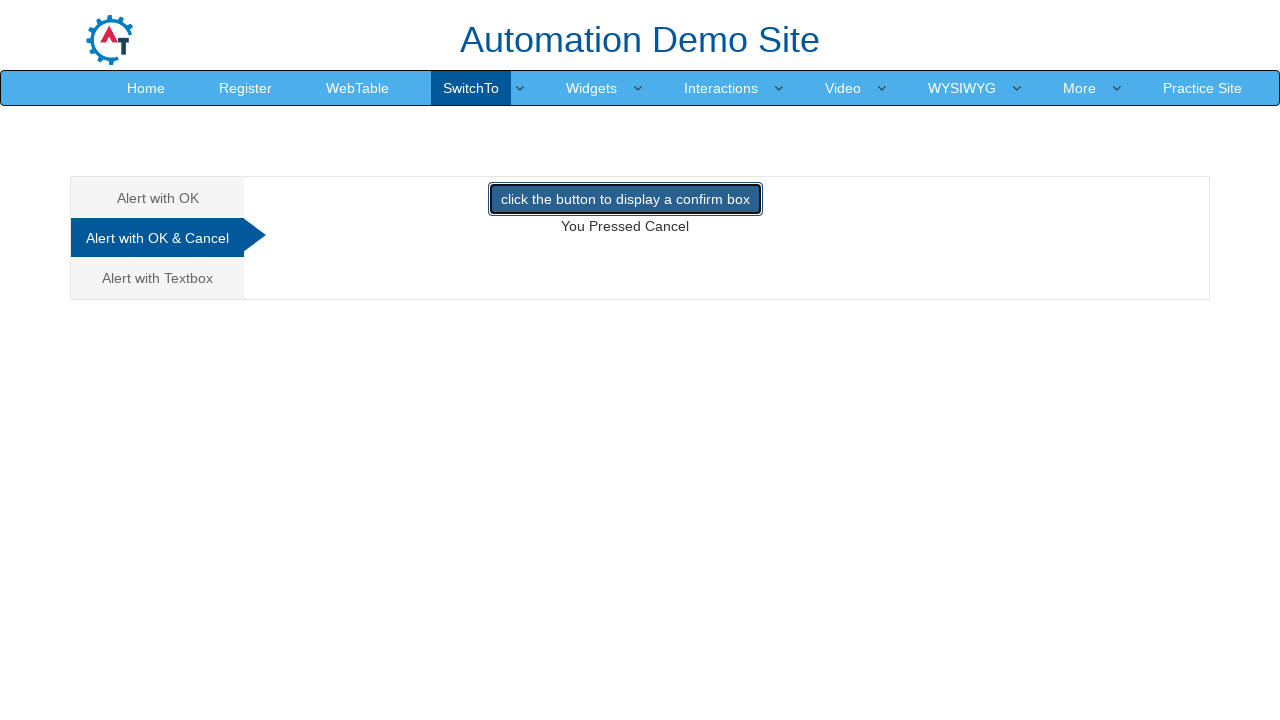